Navigates to yusufasik.com, scrolls to make mail link elements visible, waits for page to fully load, and verifies the page renders correctly

Starting URL: https://yusufasik.com

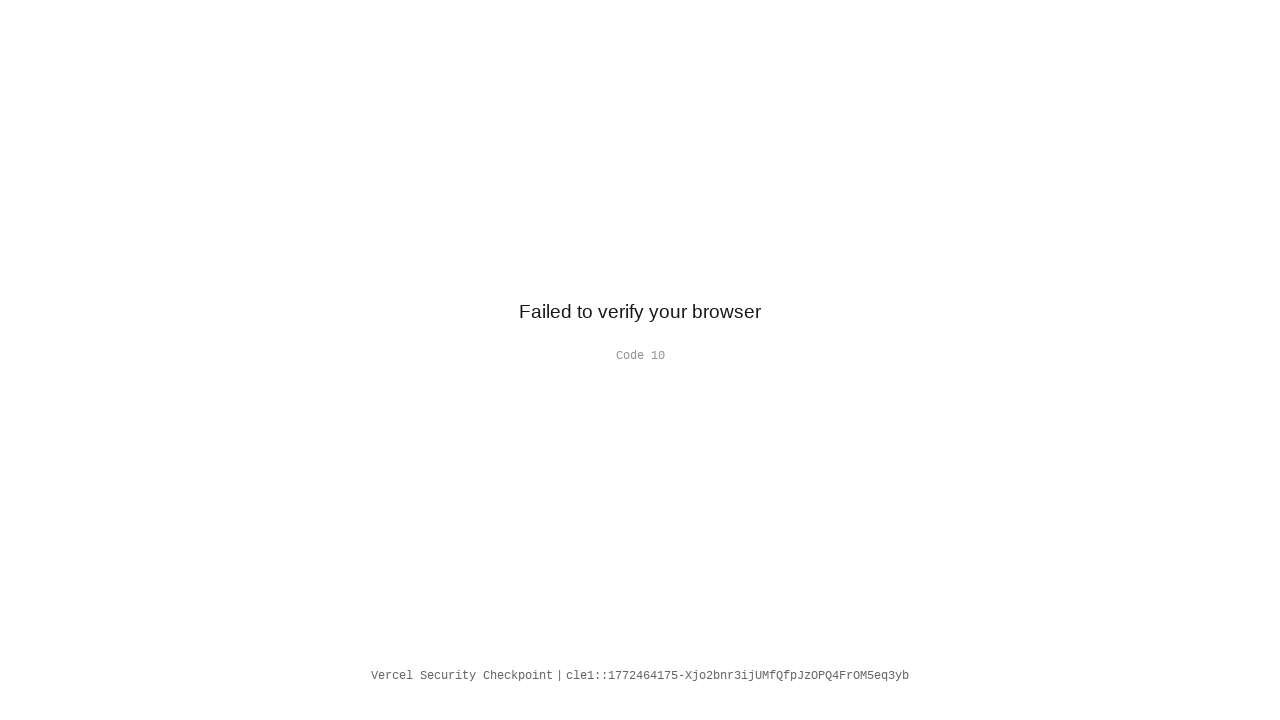

Navigated to https://yusufasik.com
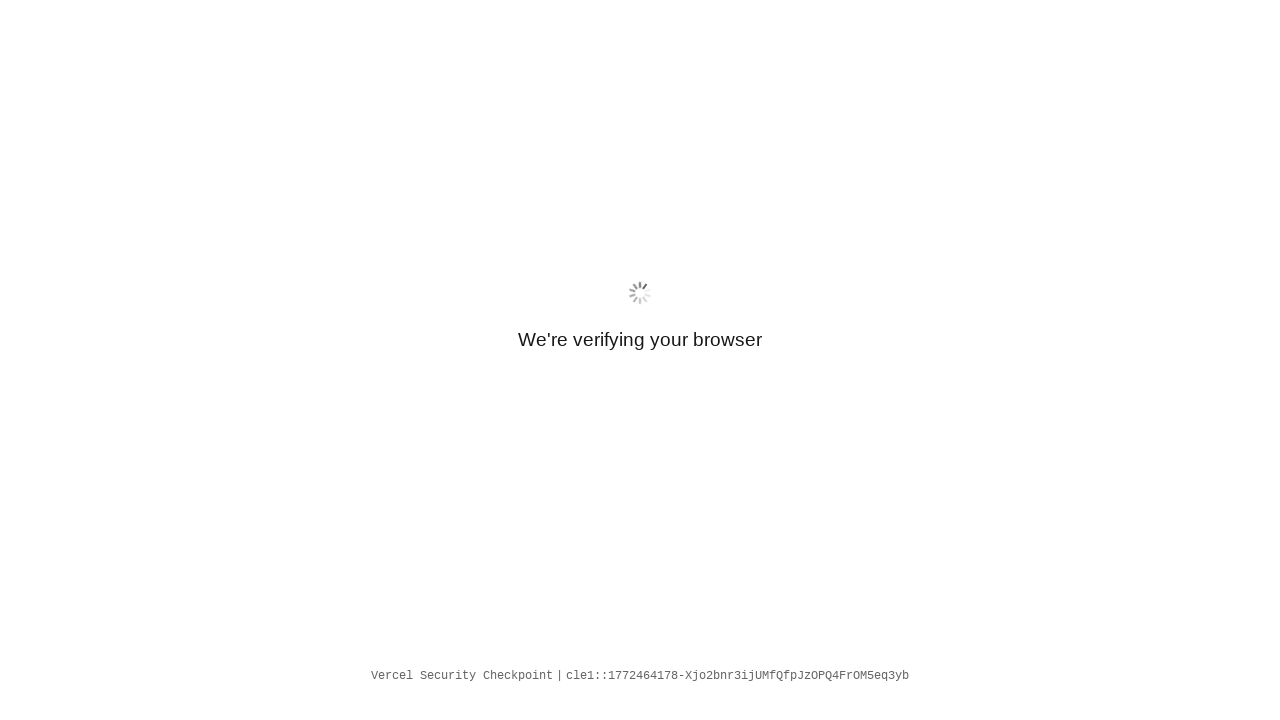

Retrieved all mail link elements
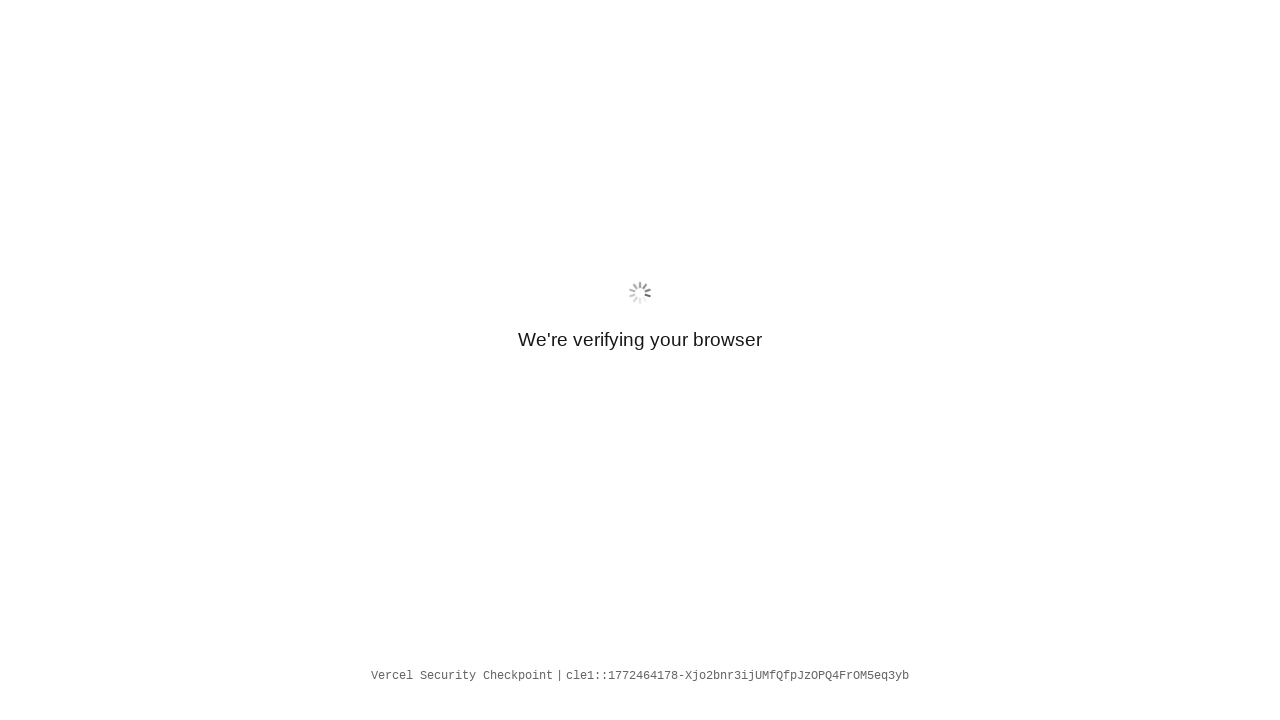

Page network is idle - all resources loaded
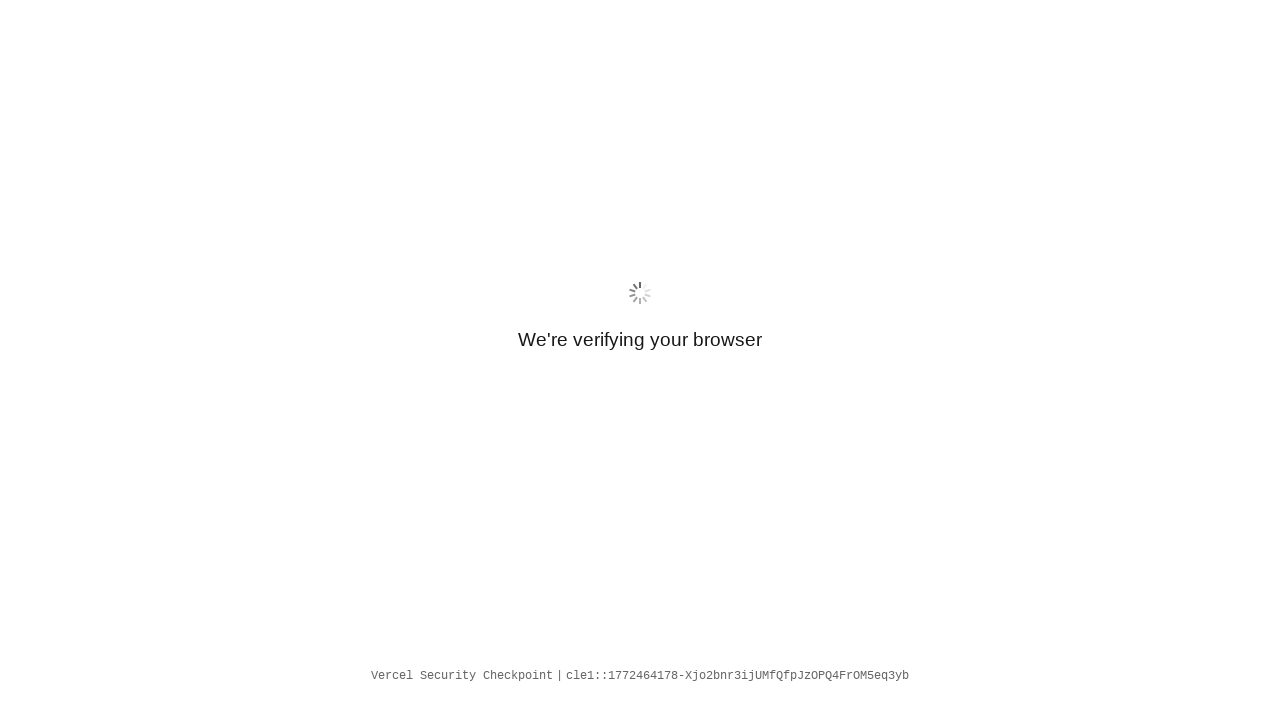

Page body element is visible and ready
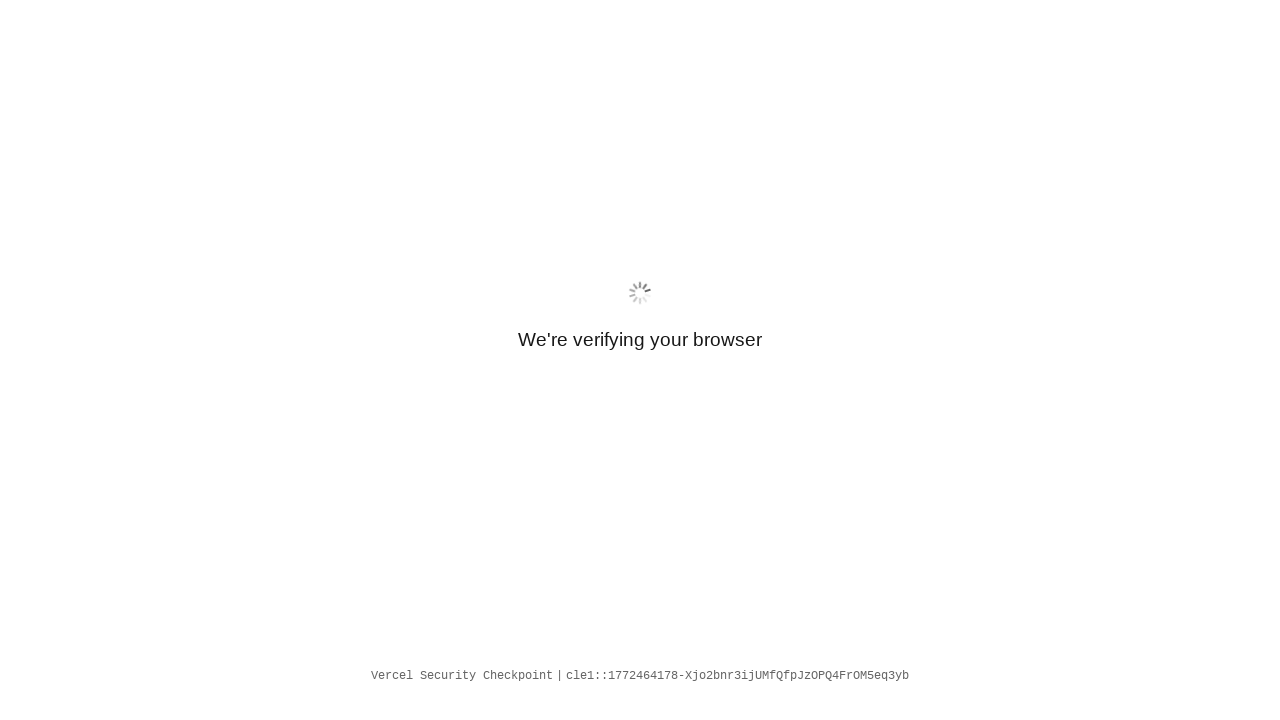

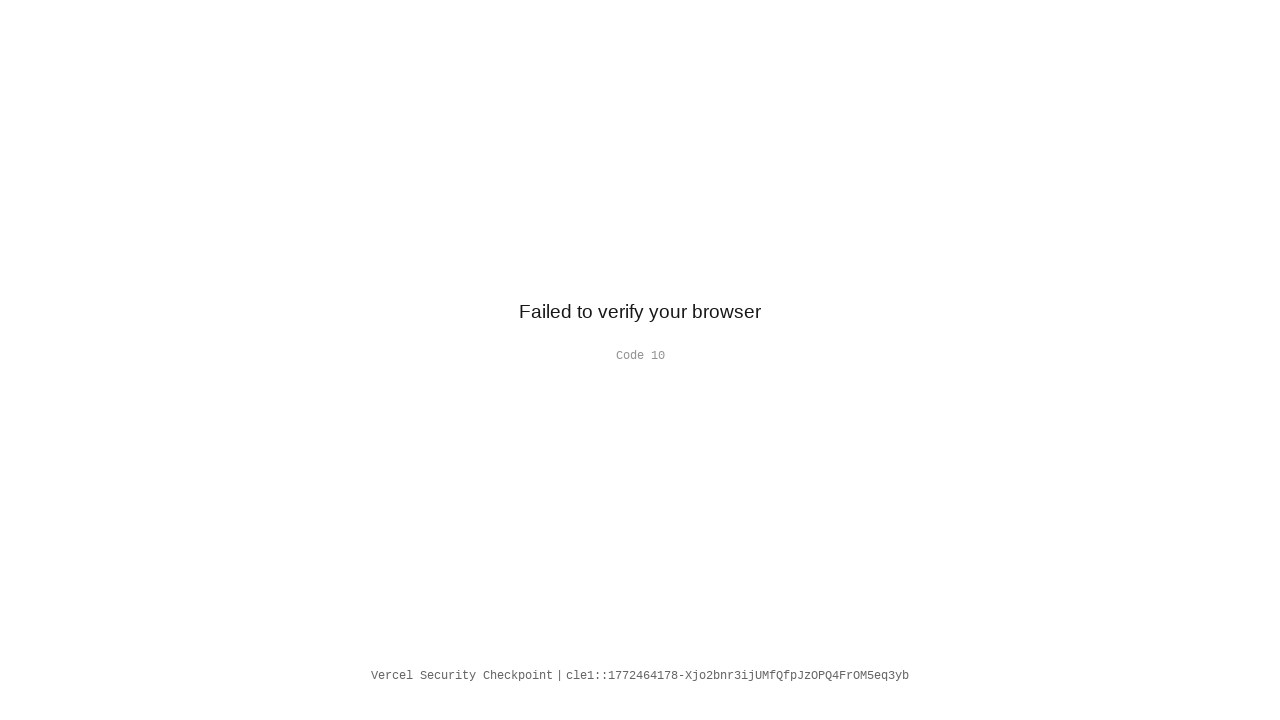